Tests a web form submission by entering text into a text box, clicking the submit button, and verifying the success message "Received!" is displayed.

Starting URL: https://www.selenium.dev/selenium/web/web-form.html

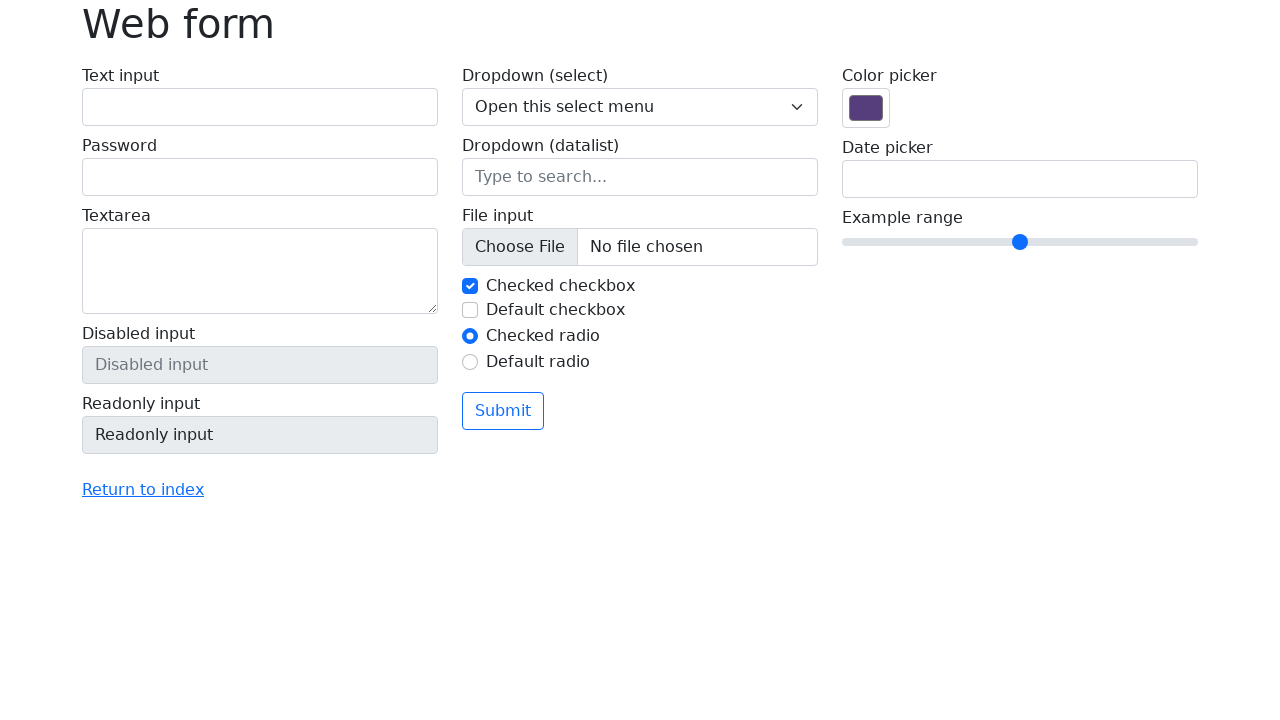

Filled text box with 'Selenium' on input[name='my-text']
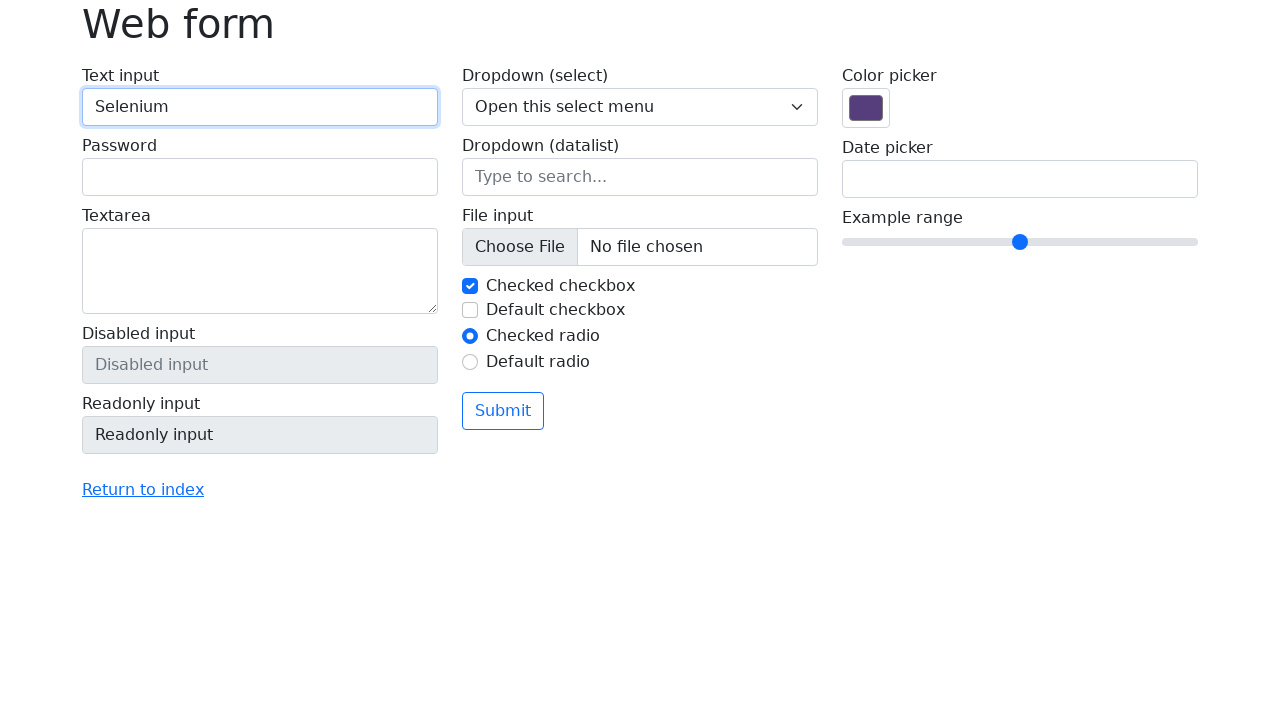

Clicked submit button at (503, 411) on button
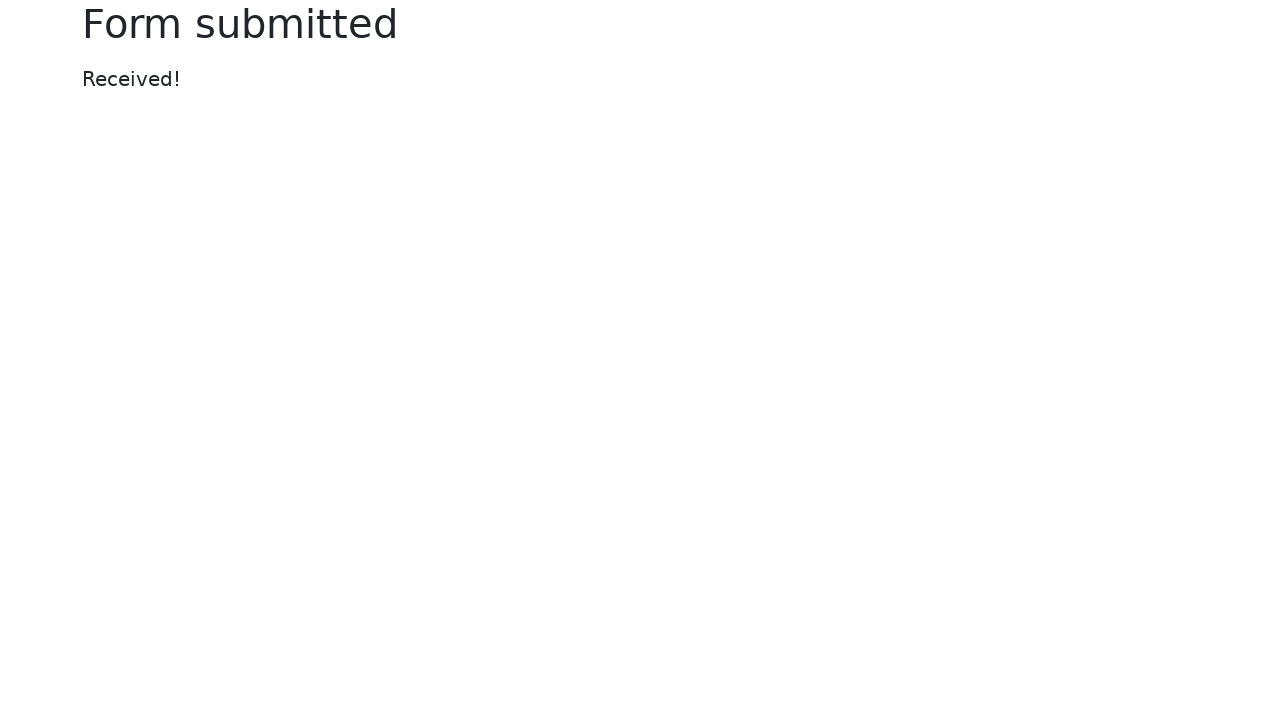

Success message appeared
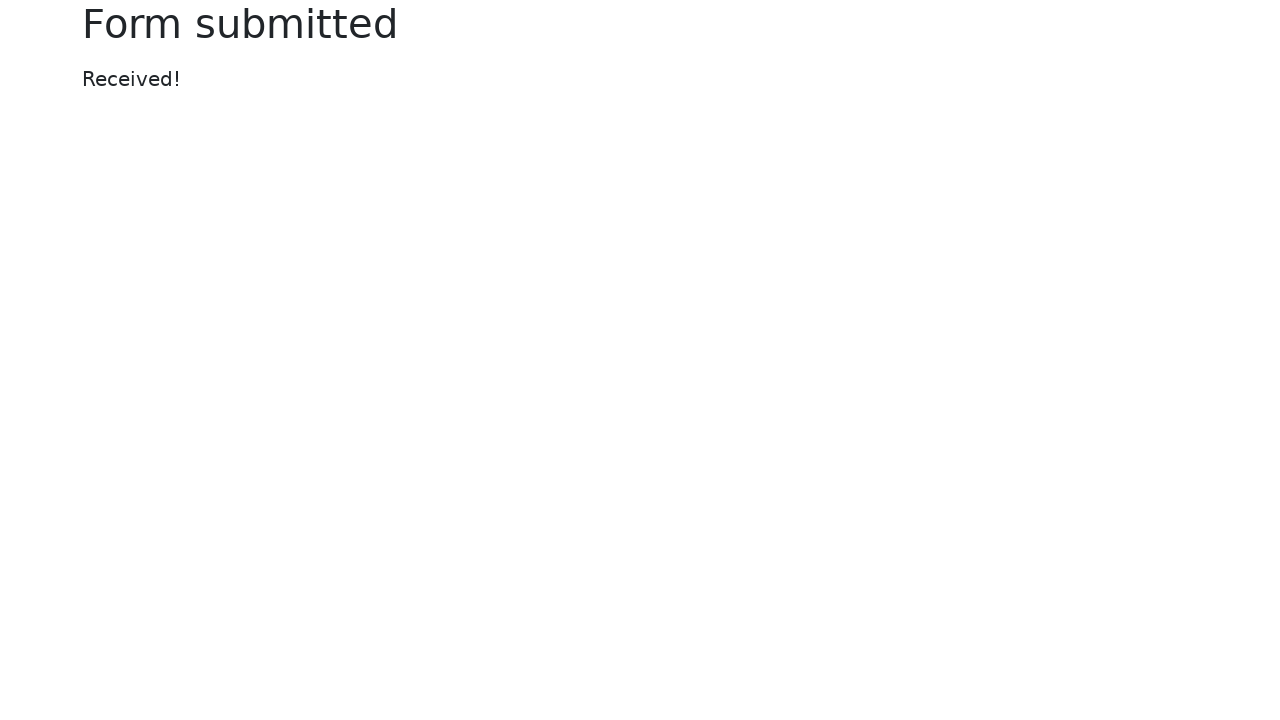

Verified success message displays 'Received!'
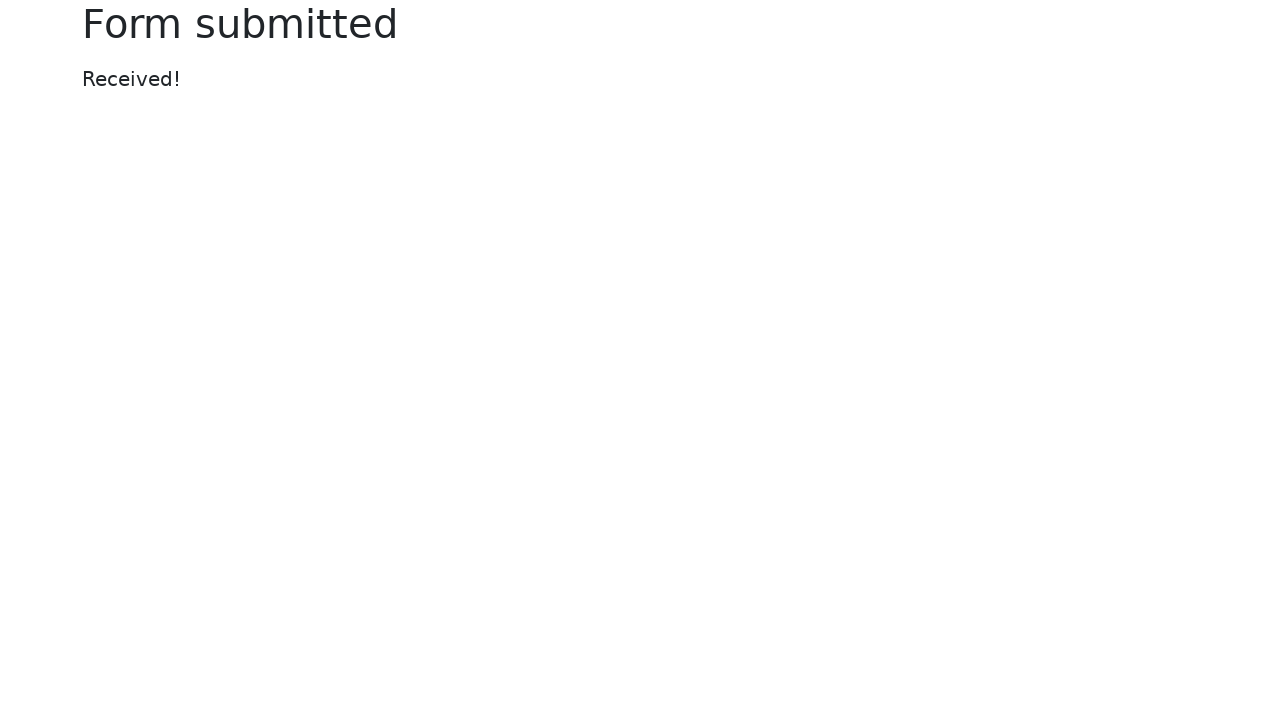

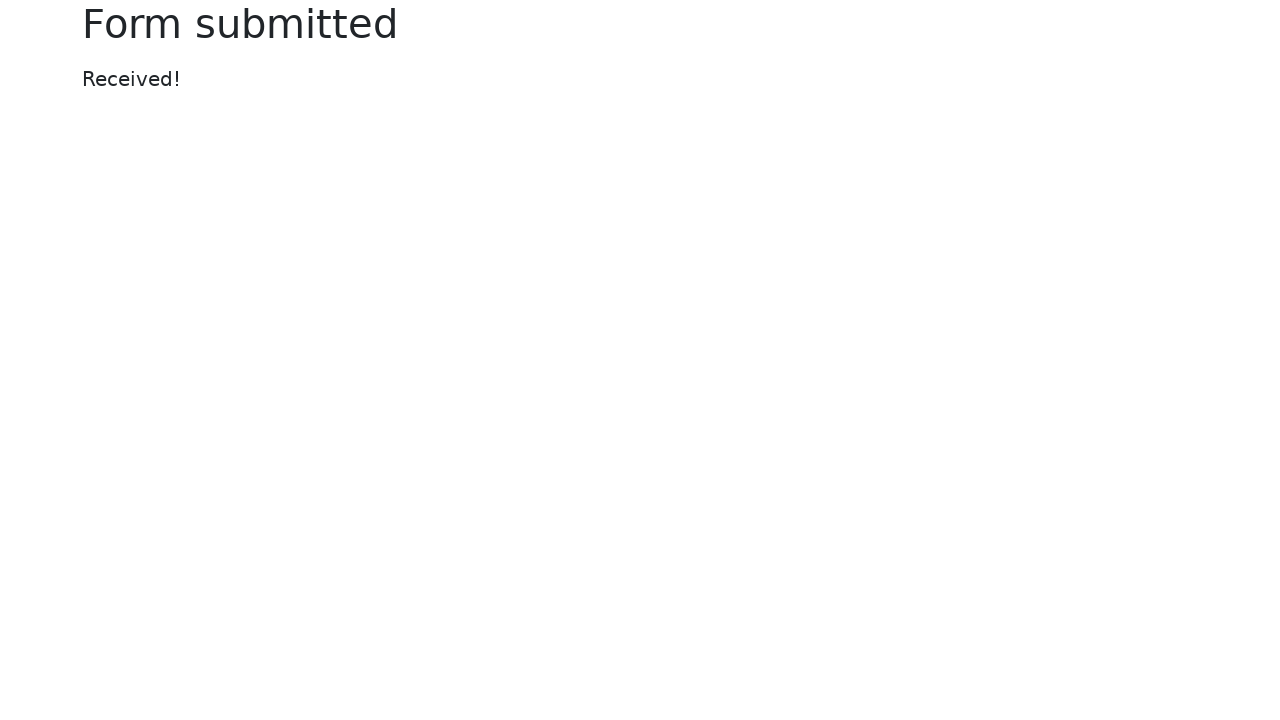